Tests un-marking todo items as complete by unchecking their checkboxes

Starting URL: https://demo.playwright.dev/todomvc

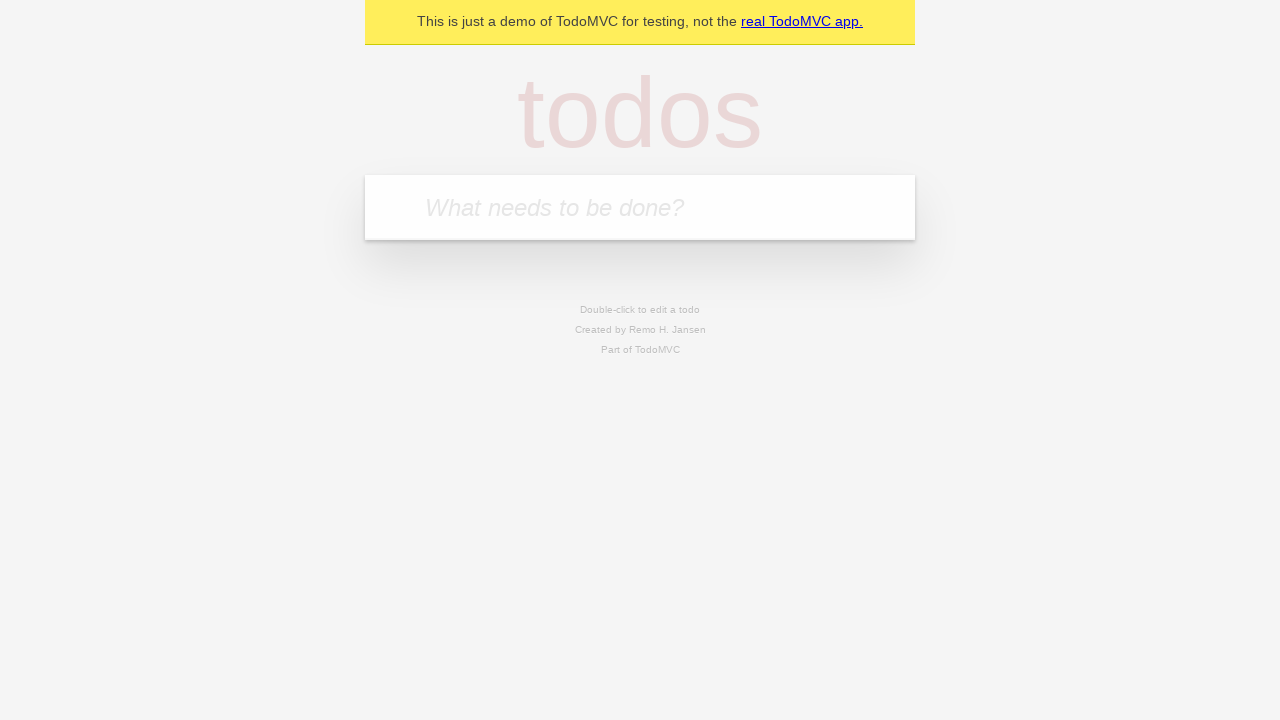

Filled todo input with 'buy some cheese' on internal:attr=[placeholder="What needs to be done?"i]
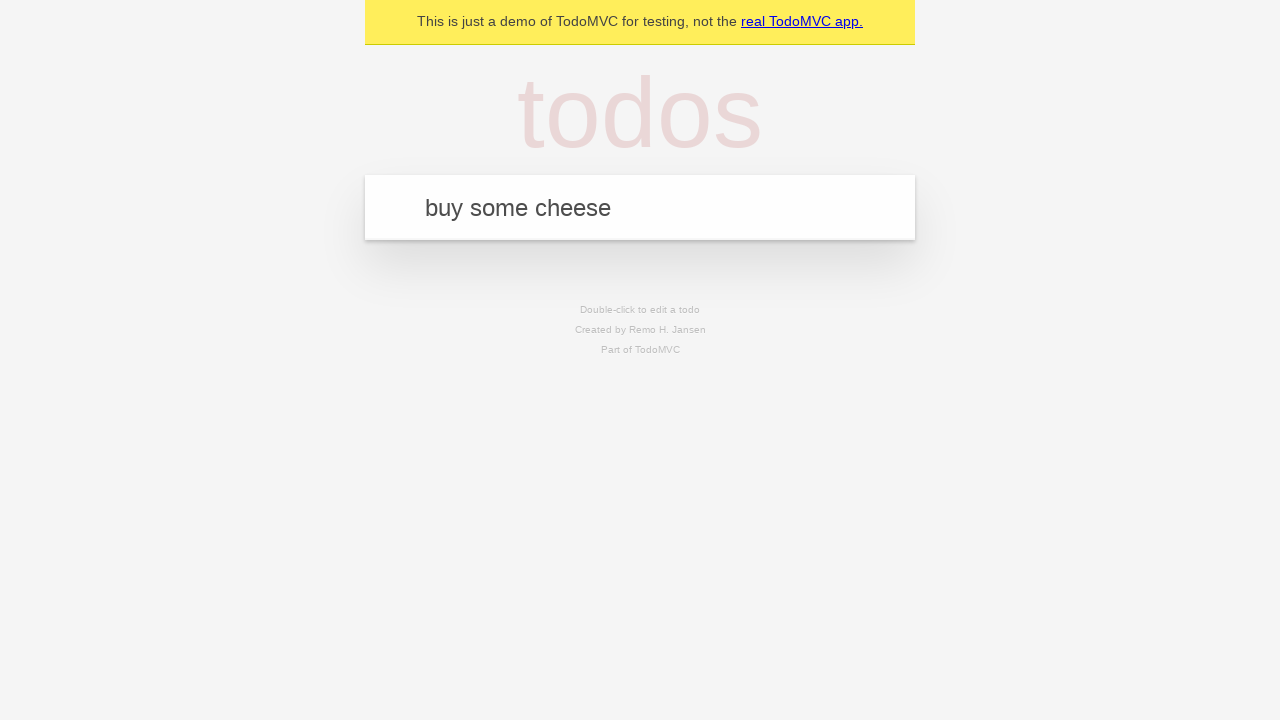

Pressed Enter to create first todo item on internal:attr=[placeholder="What needs to be done?"i]
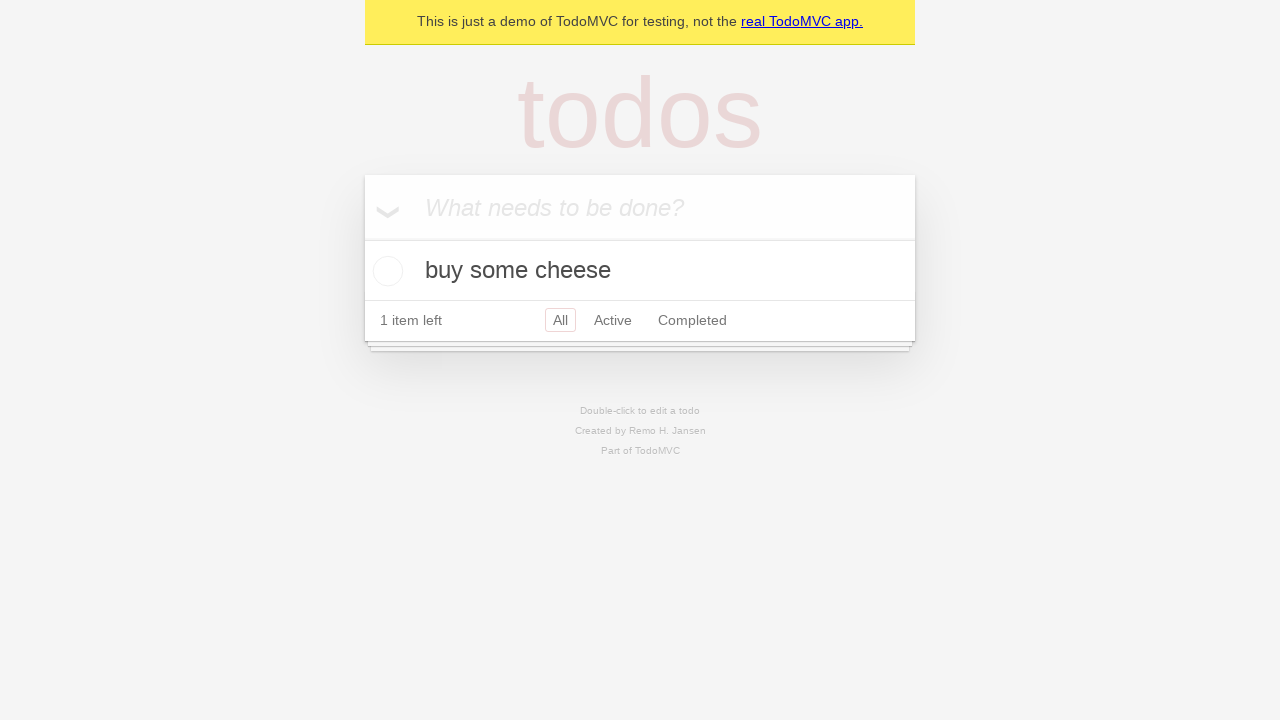

Filled todo input with 'feed the cat' on internal:attr=[placeholder="What needs to be done?"i]
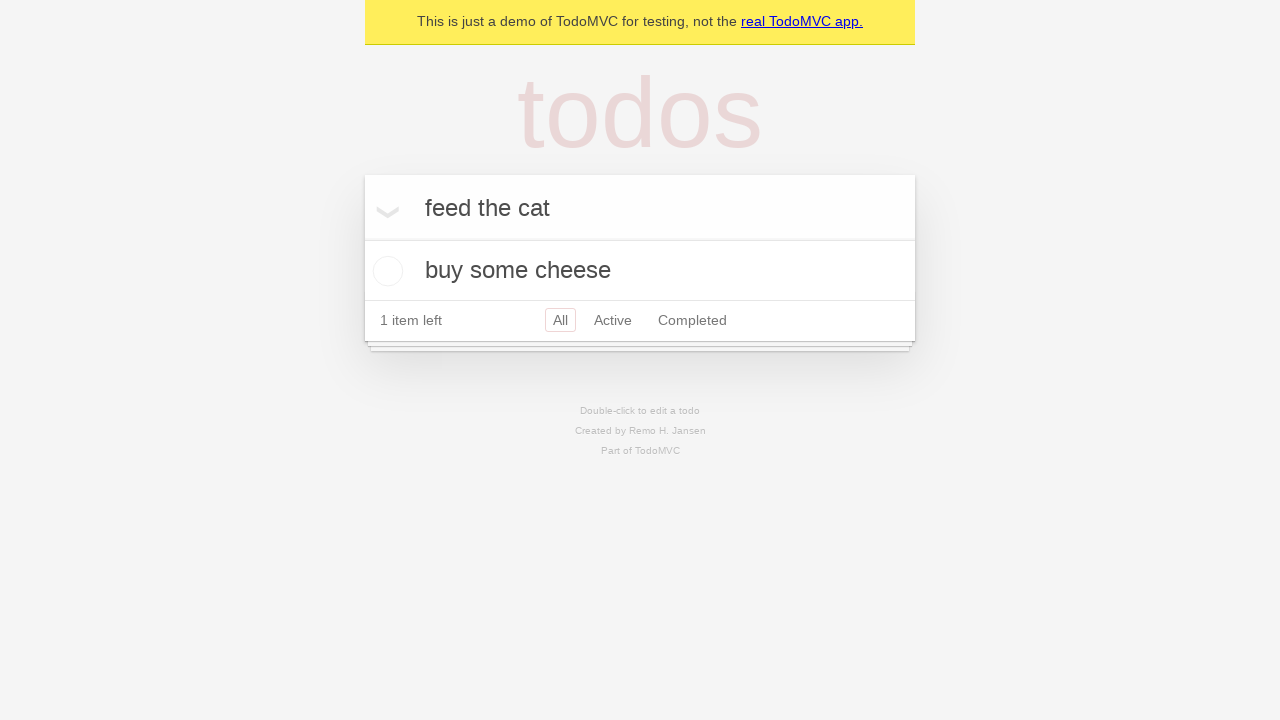

Pressed Enter to create second todo item on internal:attr=[placeholder="What needs to be done?"i]
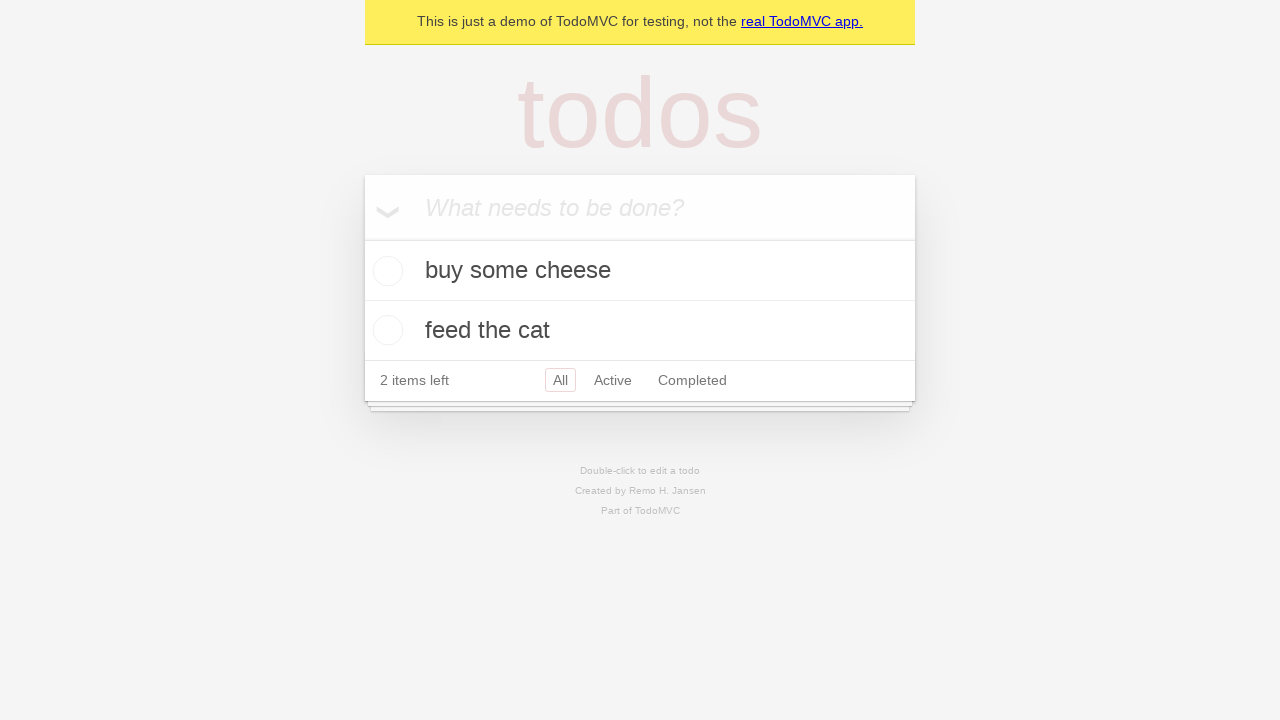

Checked checkbox for first todo item 'buy some cheese' at (385, 271) on internal:testid=[data-testid="todo-item"s] >> nth=0 >> internal:role=checkbox
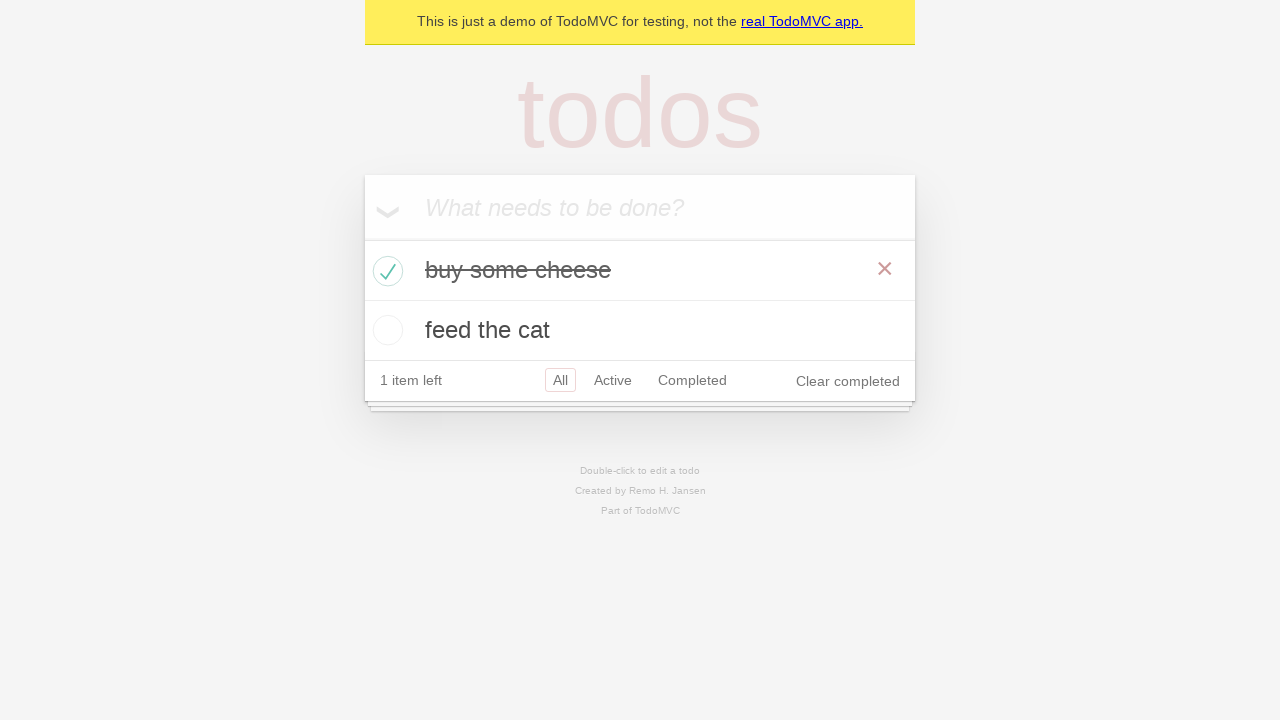

Unchecked checkbox for first todo item to mark as incomplete at (385, 271) on internal:testid=[data-testid="todo-item"s] >> nth=0 >> internal:role=checkbox
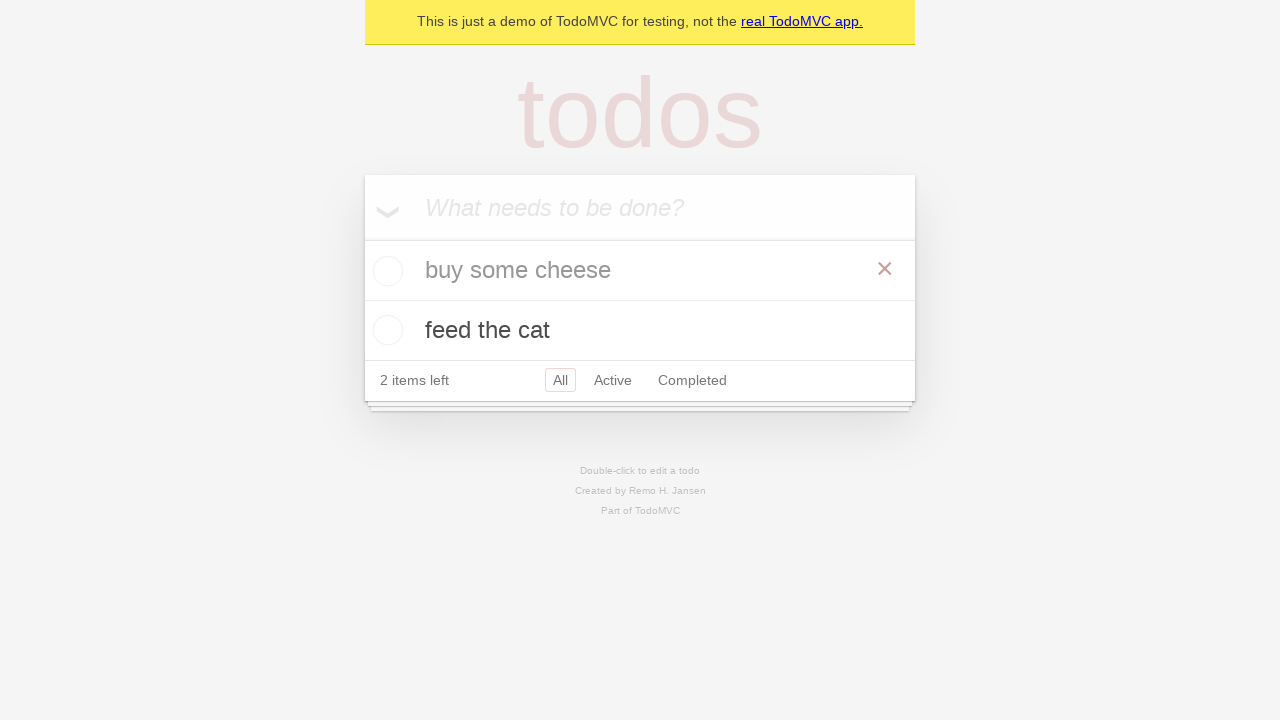

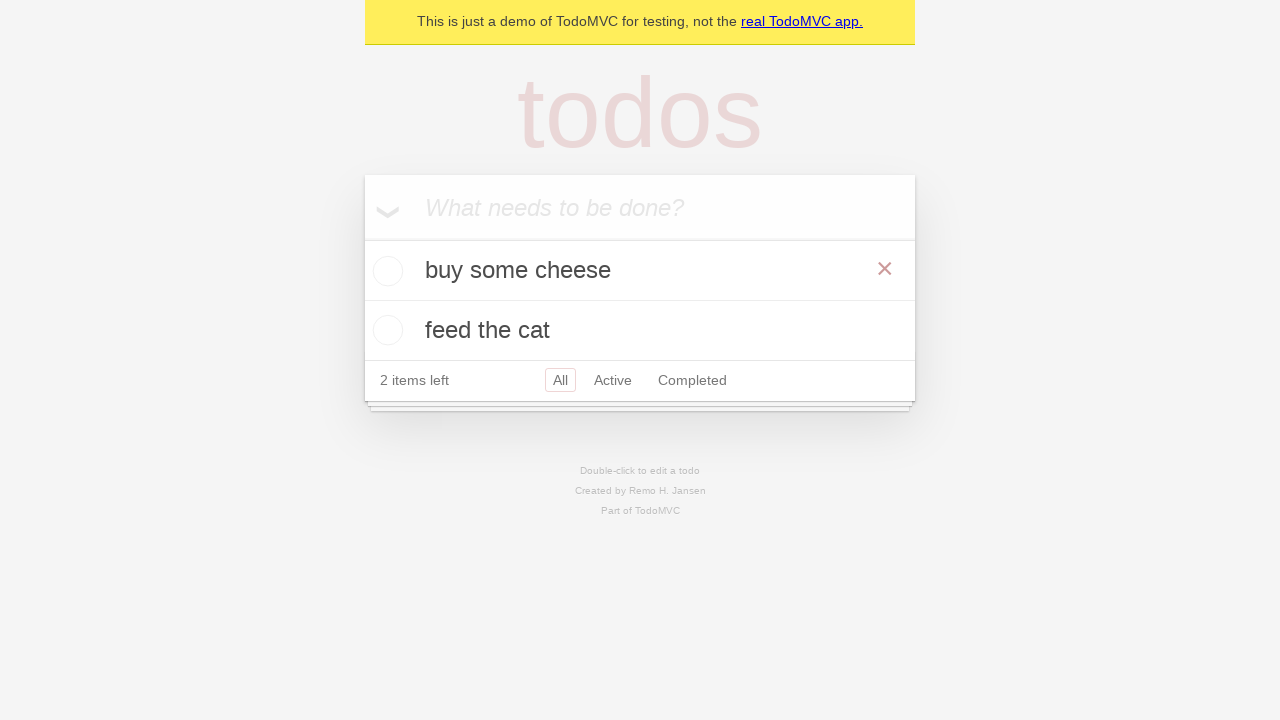